Navigates to the Zerodha Kite login page and clicks on the forgot password link

Starting URL: https://kite.zerodha.com/

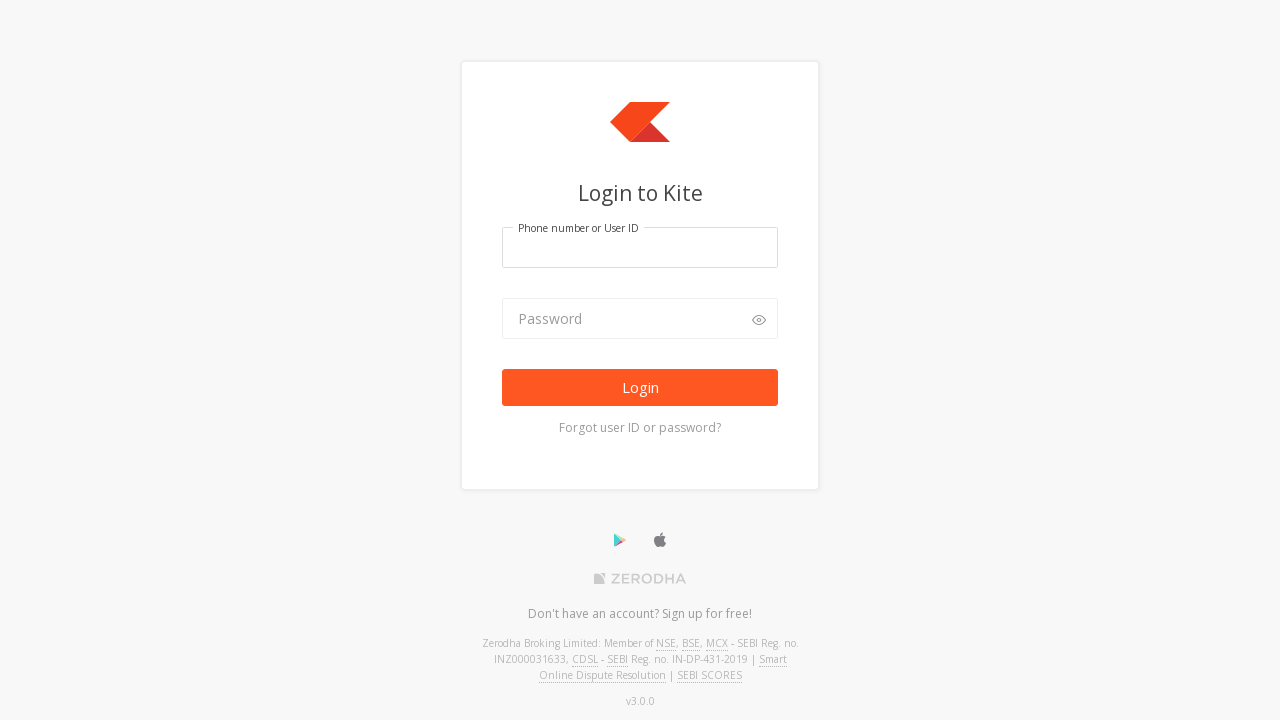

Clicked on 'Forgot user ID or password?' link at (640, 428) on text=Forgot user ID or password?
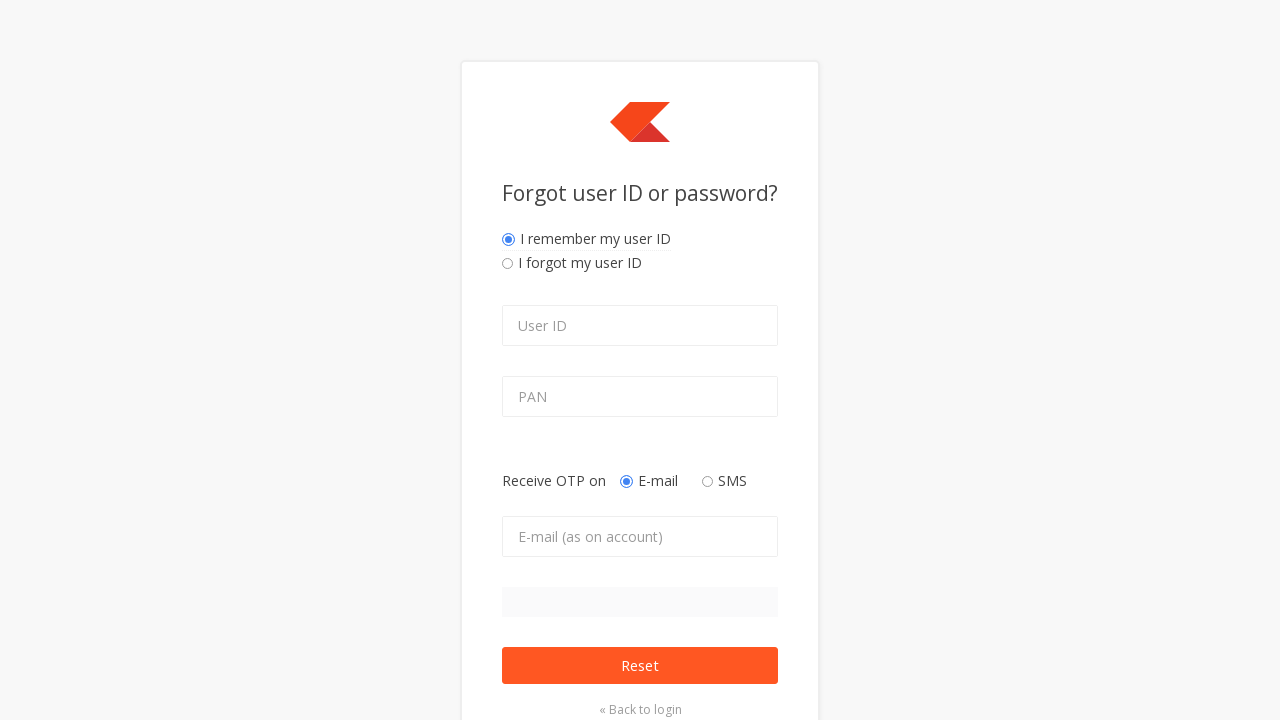

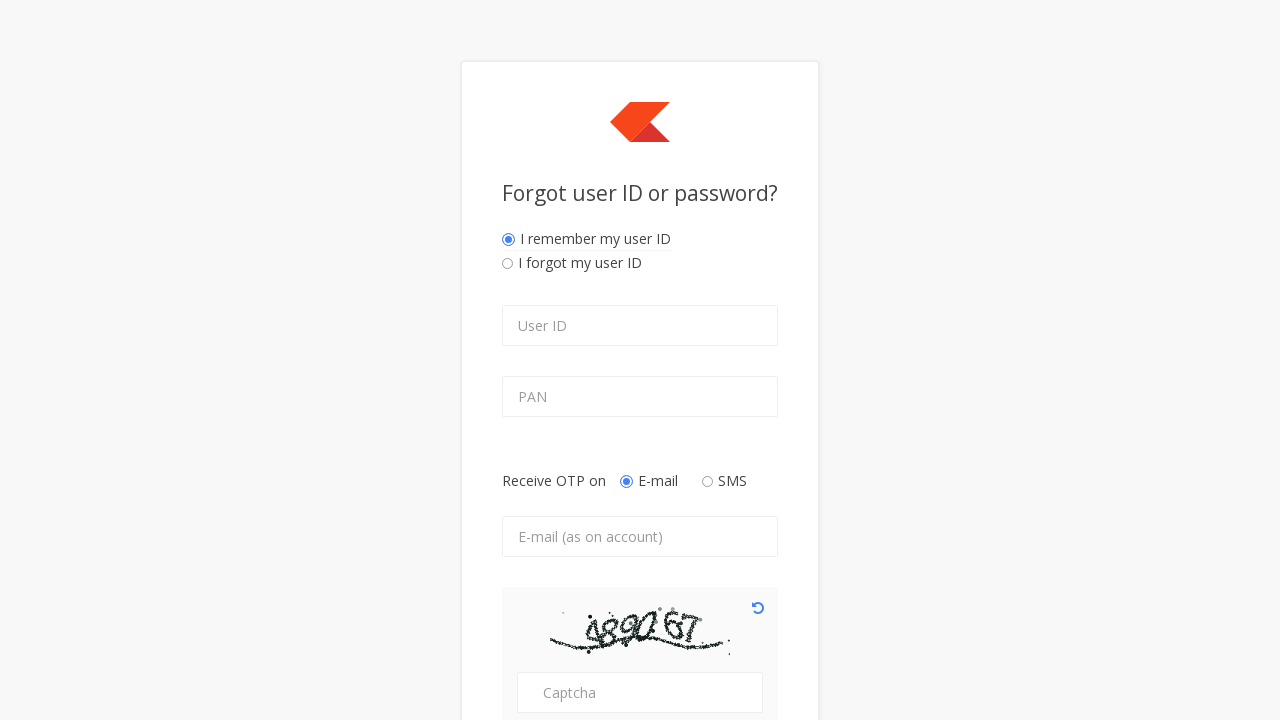